Tests window handling functionality on a demo automation site by clicking on a tabbed button element

Starting URL: http://demo.automationtesting.in/Windows.html

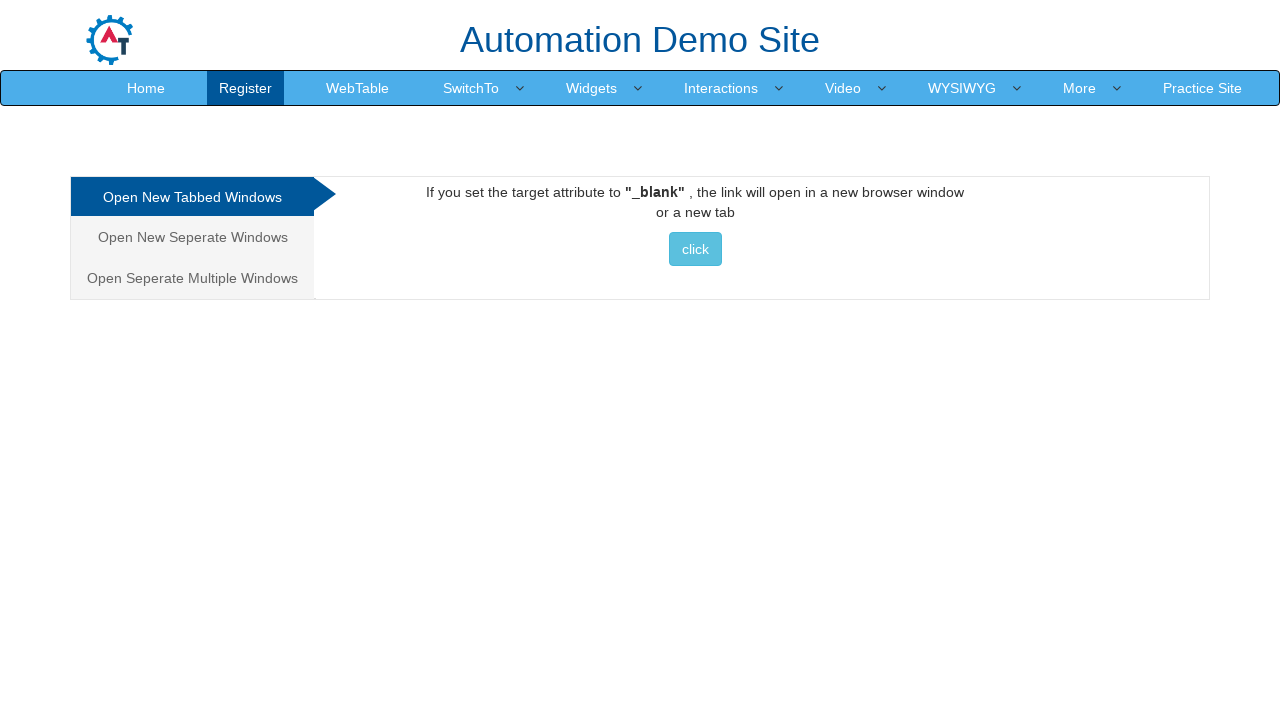

Navigated to demo automation site Windows.html page
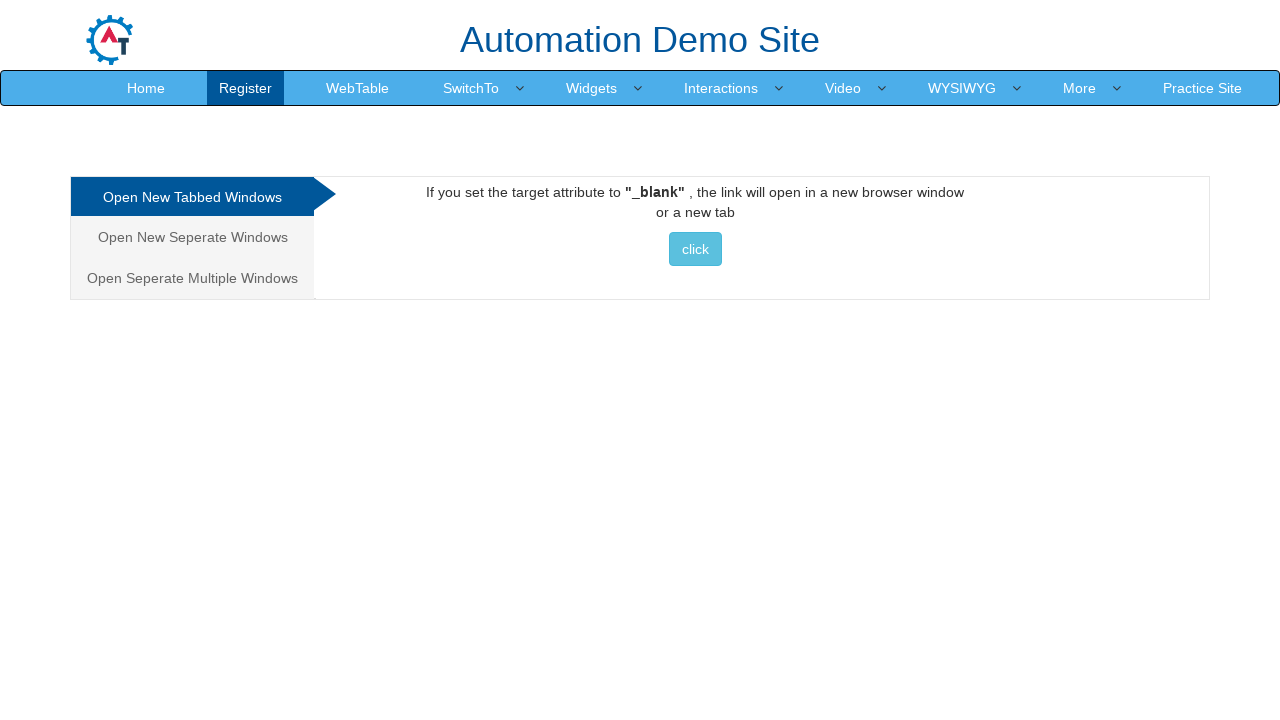

Clicked on tabbed button element at (695, 249) on //*[@id='Tabbed']/a/button
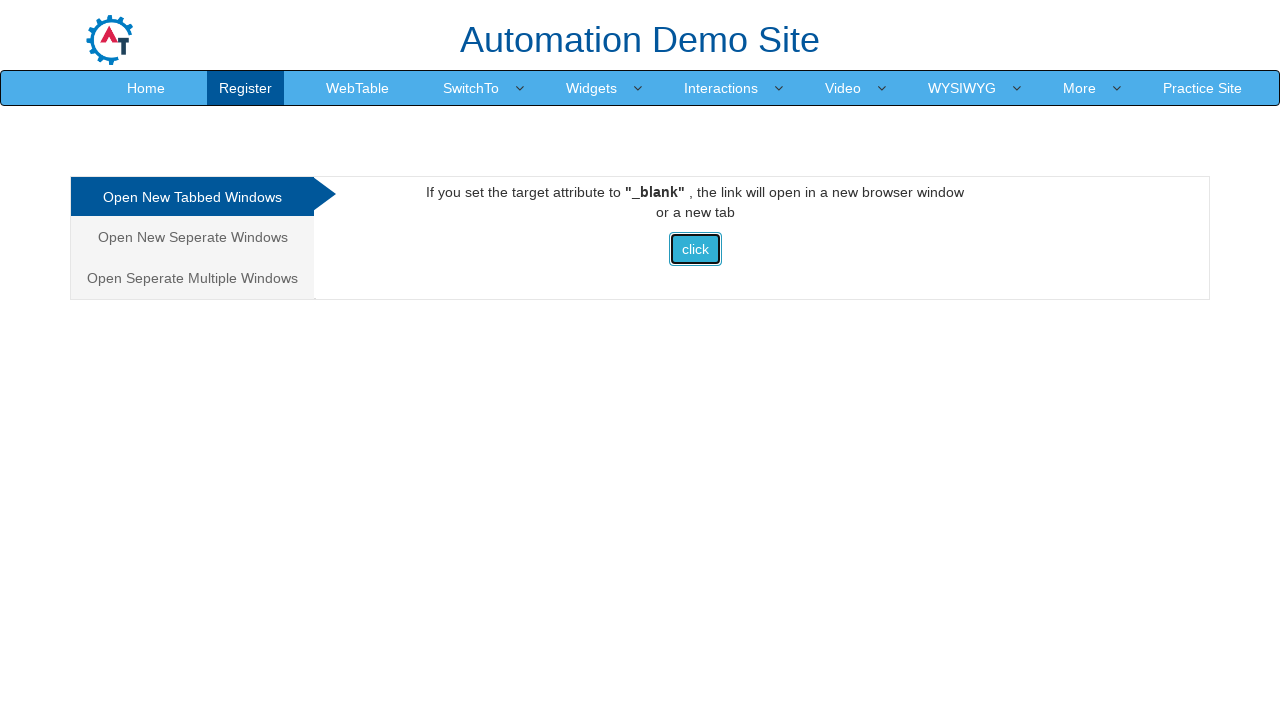

Waited 1000ms for tabbed button action to complete
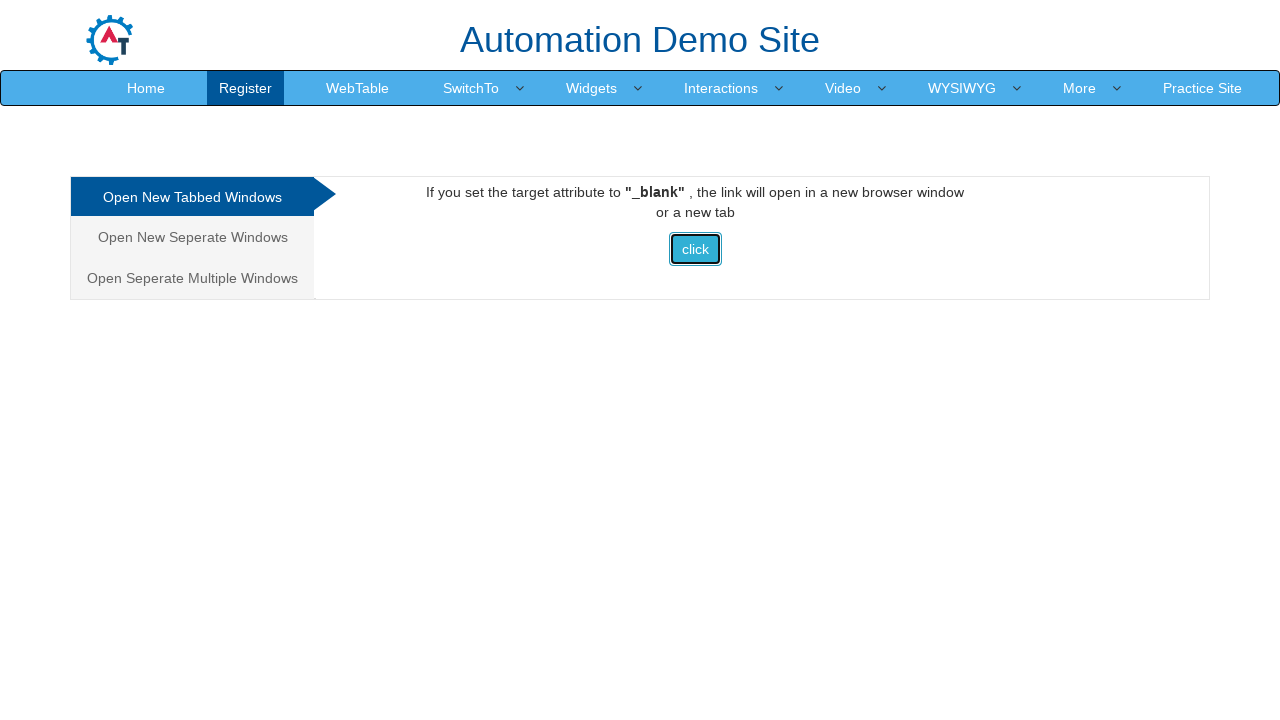

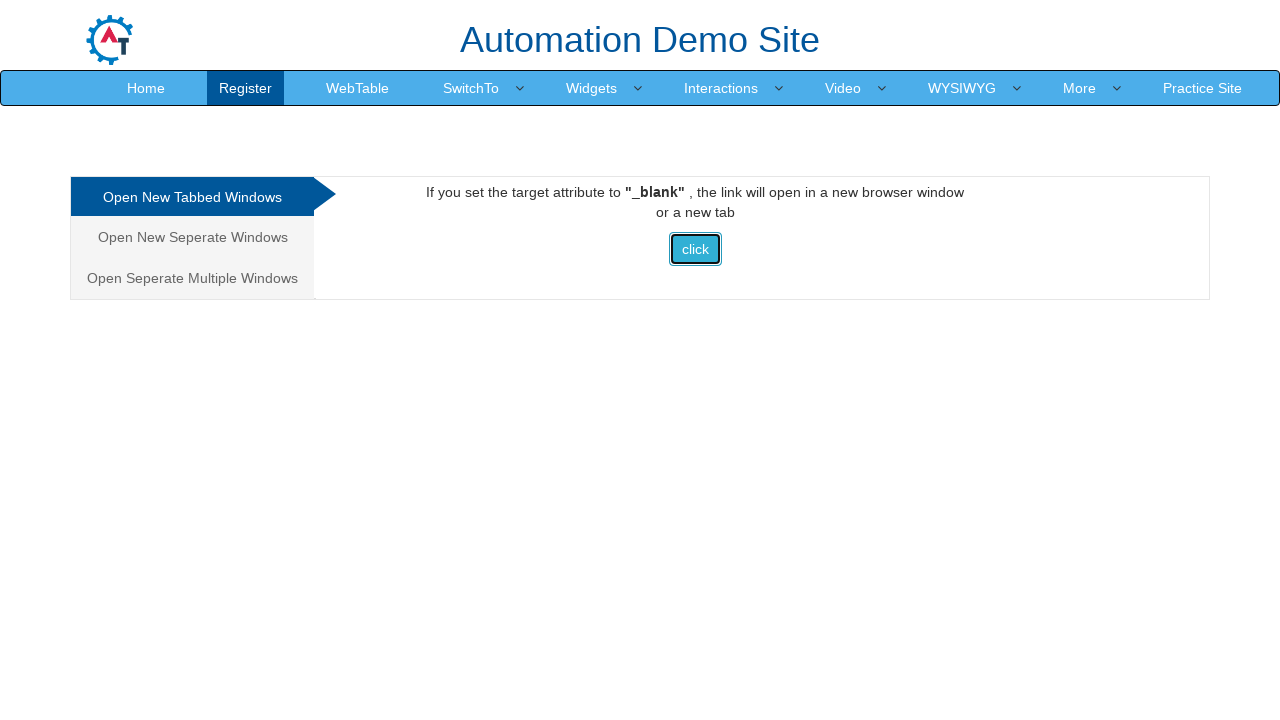